Tests JavaScript alert and confirm dialog handling by entering a name, triggering an alert, accepting it, then triggering a confirm dialog and dismissing it

Starting URL: https://rahulshettyacademy.com/AutomationPractice/

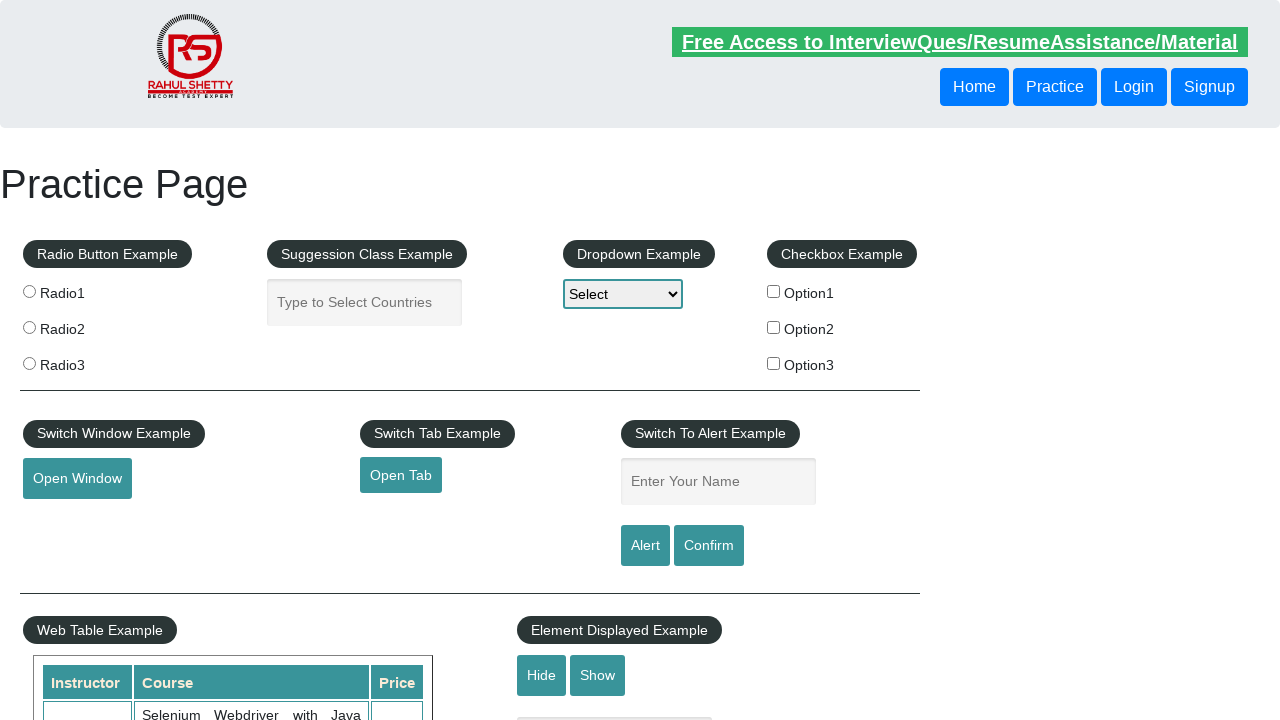

Filled name input field with 'Marcus' on input#name
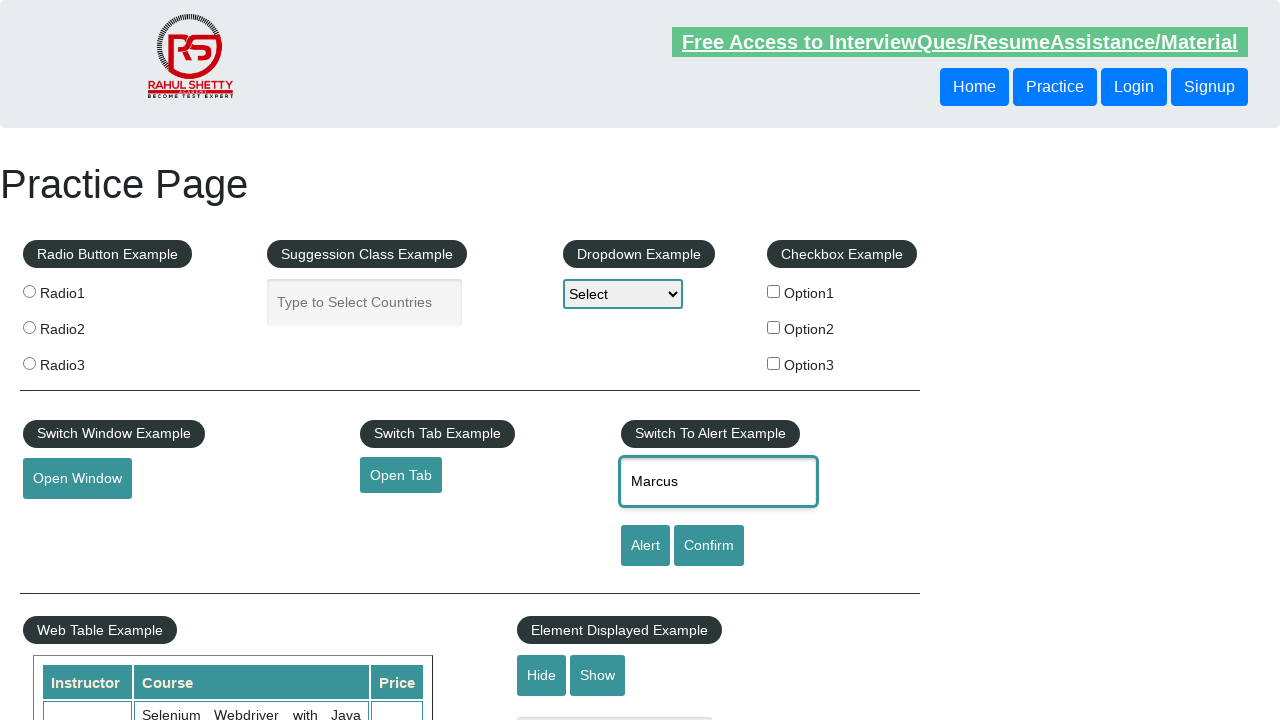

Clicked alert button to trigger JavaScript alert at (645, 546) on input#alertbtn
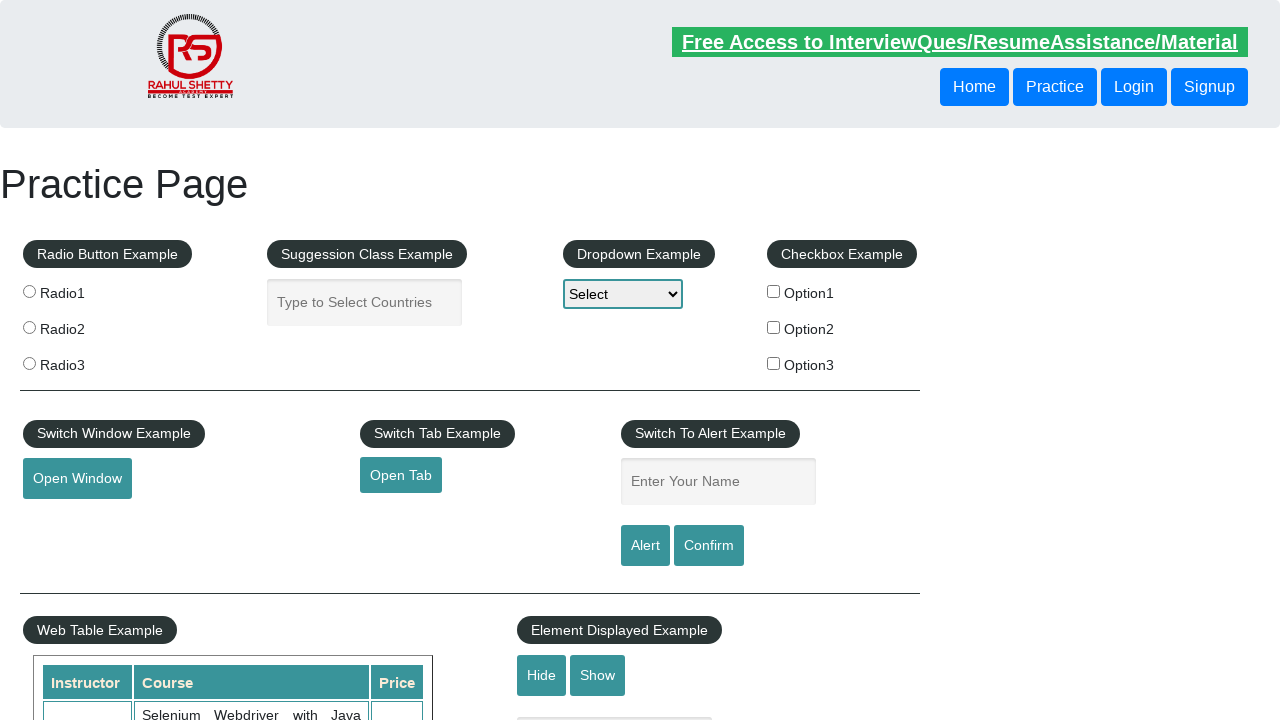

Set up dialog handler to accept alerts
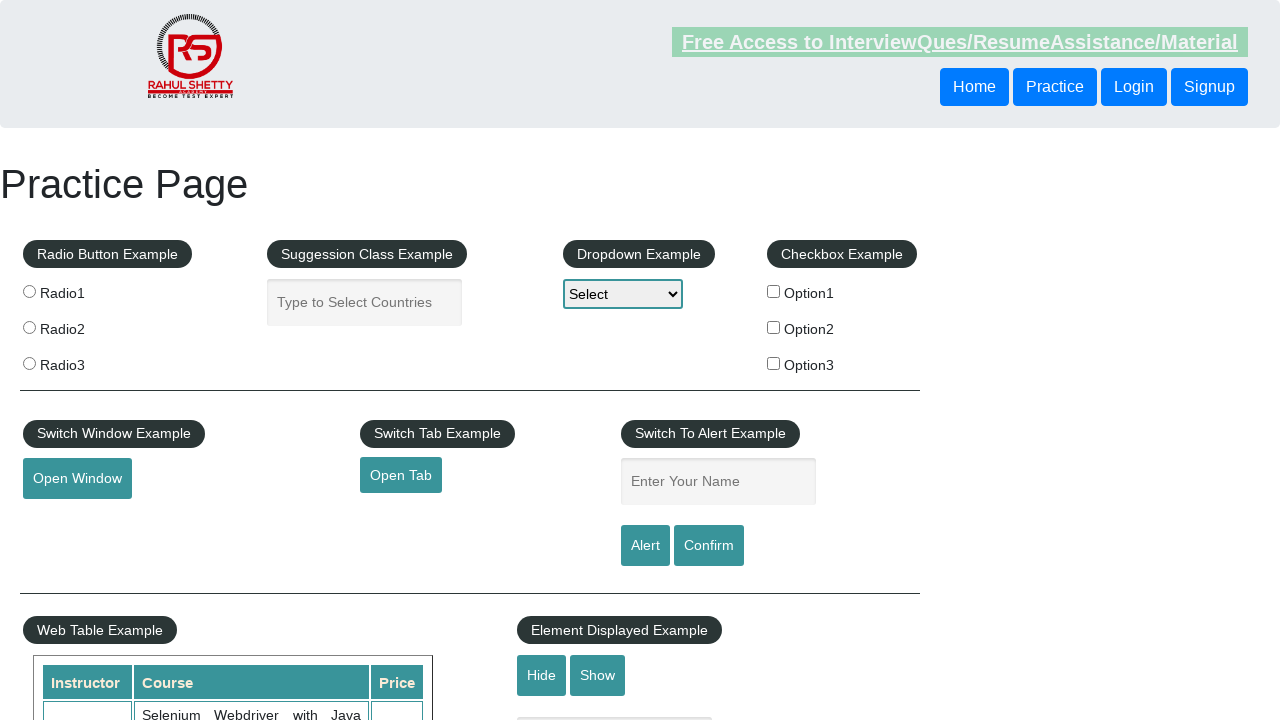

Waited for alert processing to complete
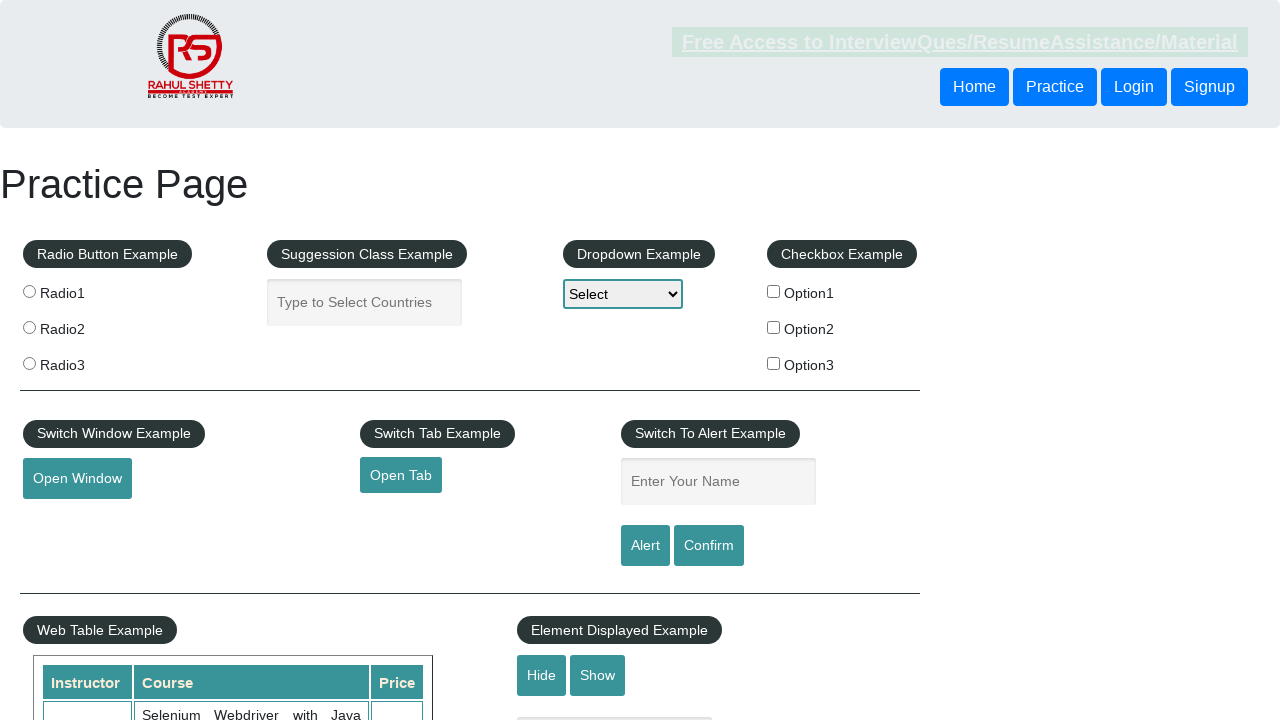

Set up dialog handler to dismiss confirm dialogs
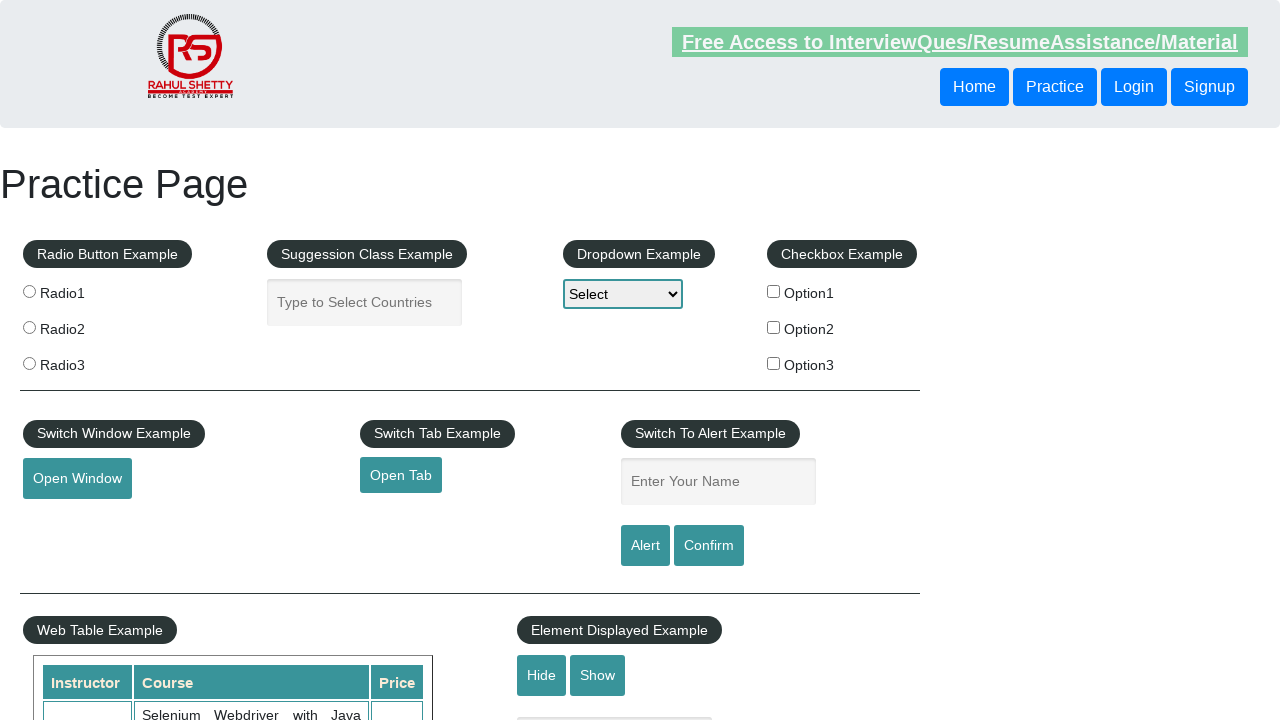

Clicked confirm button to trigger confirm dialog at (709, 546) on input#confirmbtn
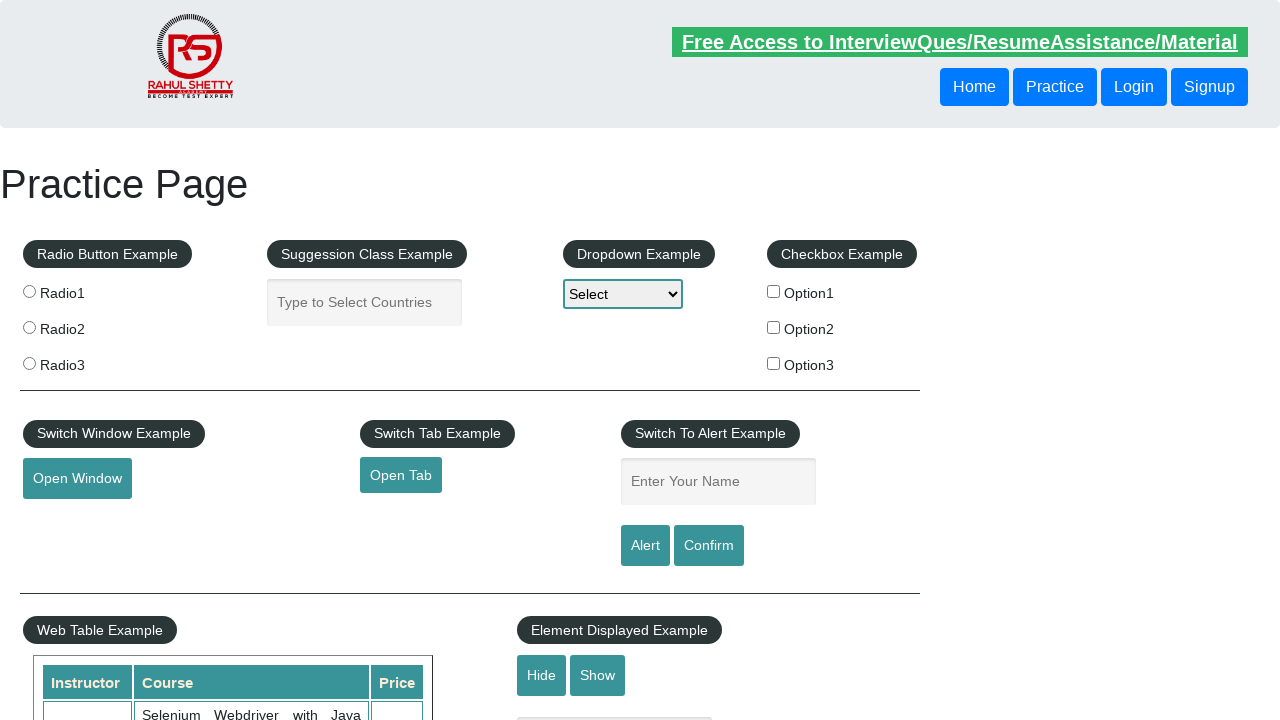

Waited for confirm dialog processing to complete
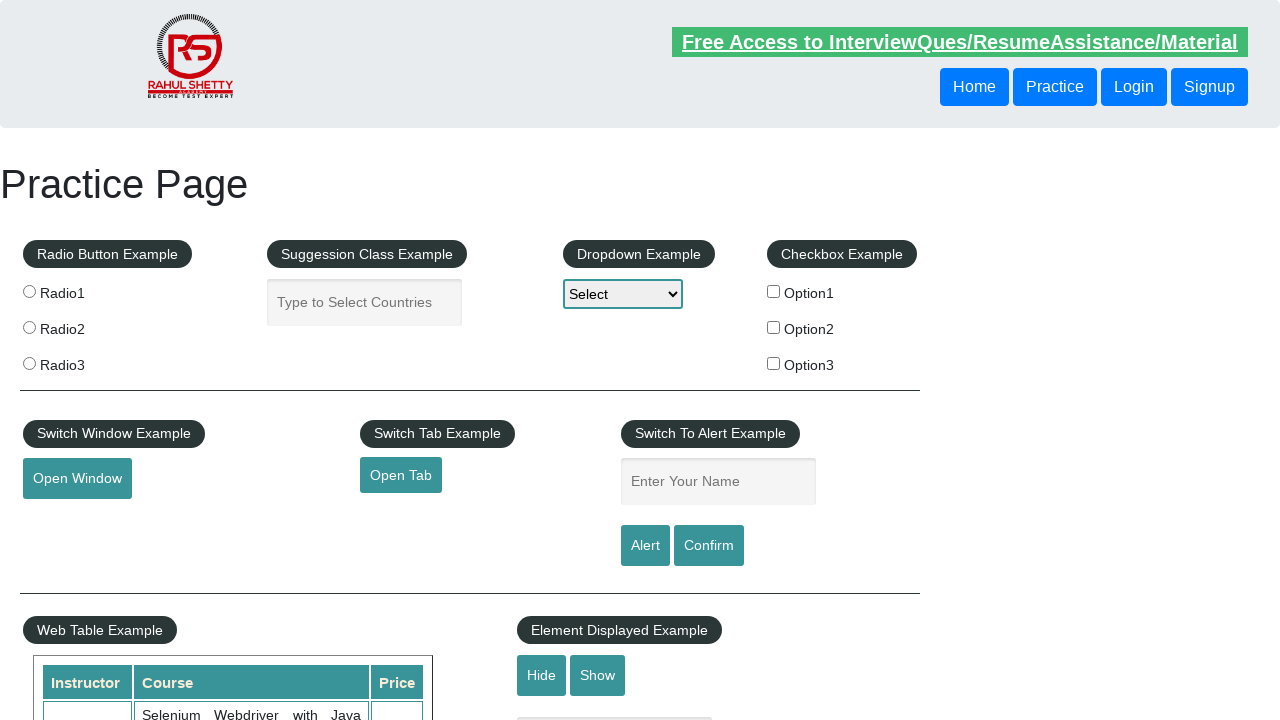

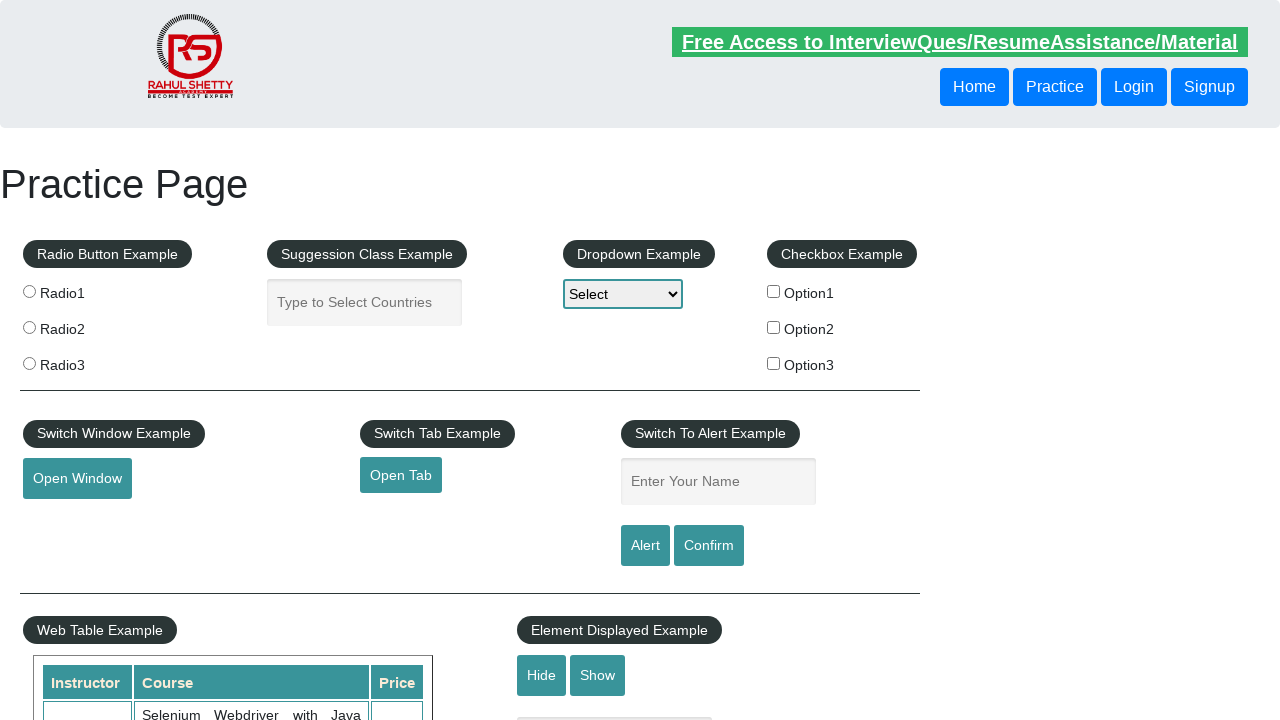